Navigates to ServiceNow homepage and verifies the page loads successfully by checking the page title exists

Starting URL: https://servicenow.com

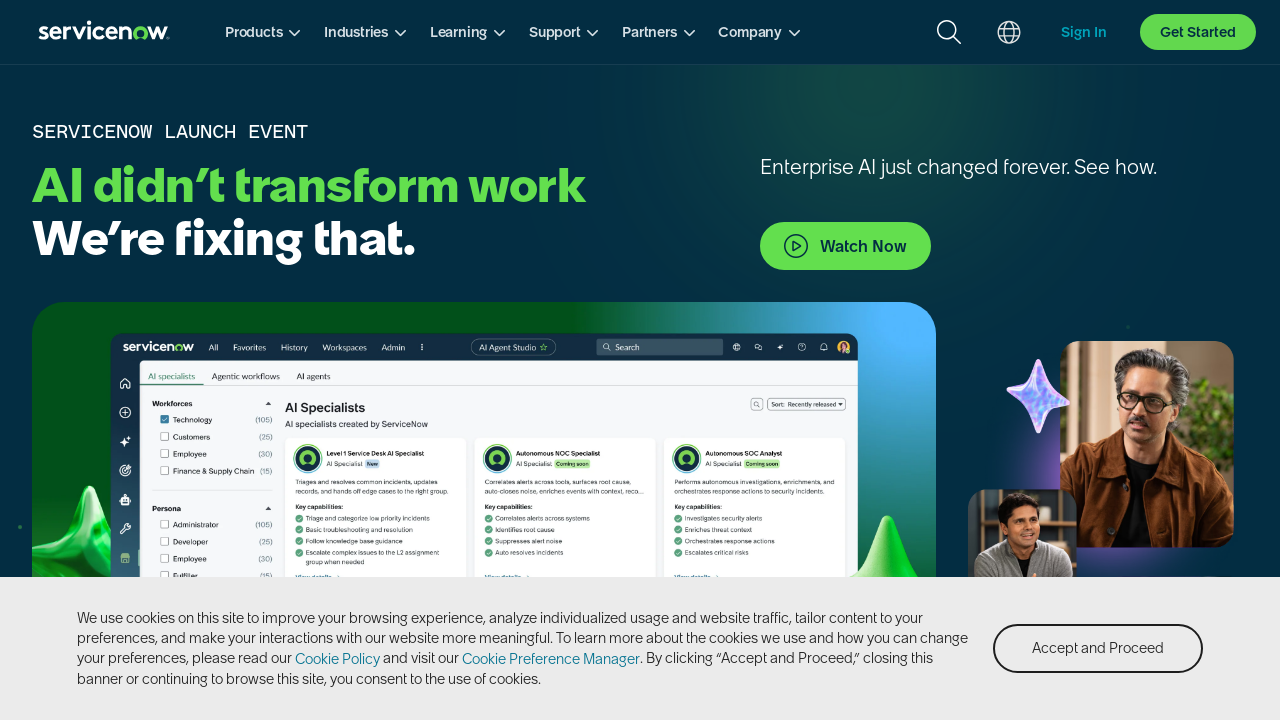

Navigated to ServiceNow homepage
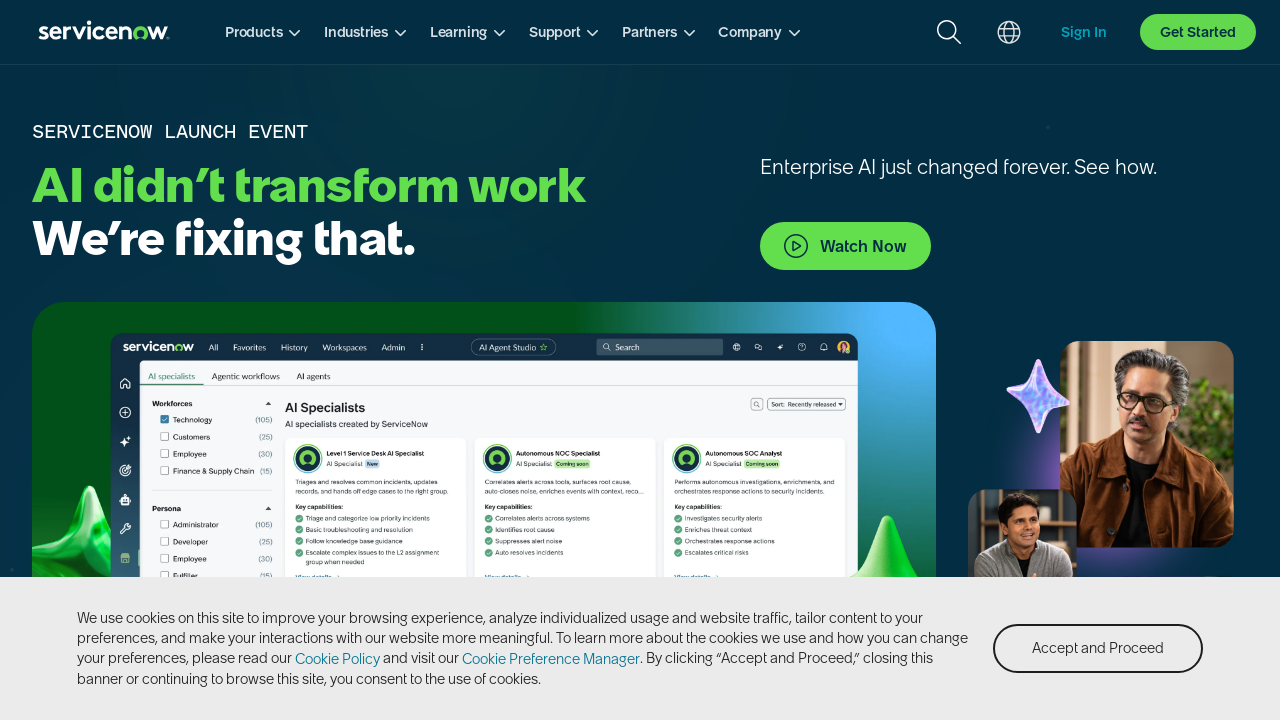

Waited for page to fully load (DOM content loaded)
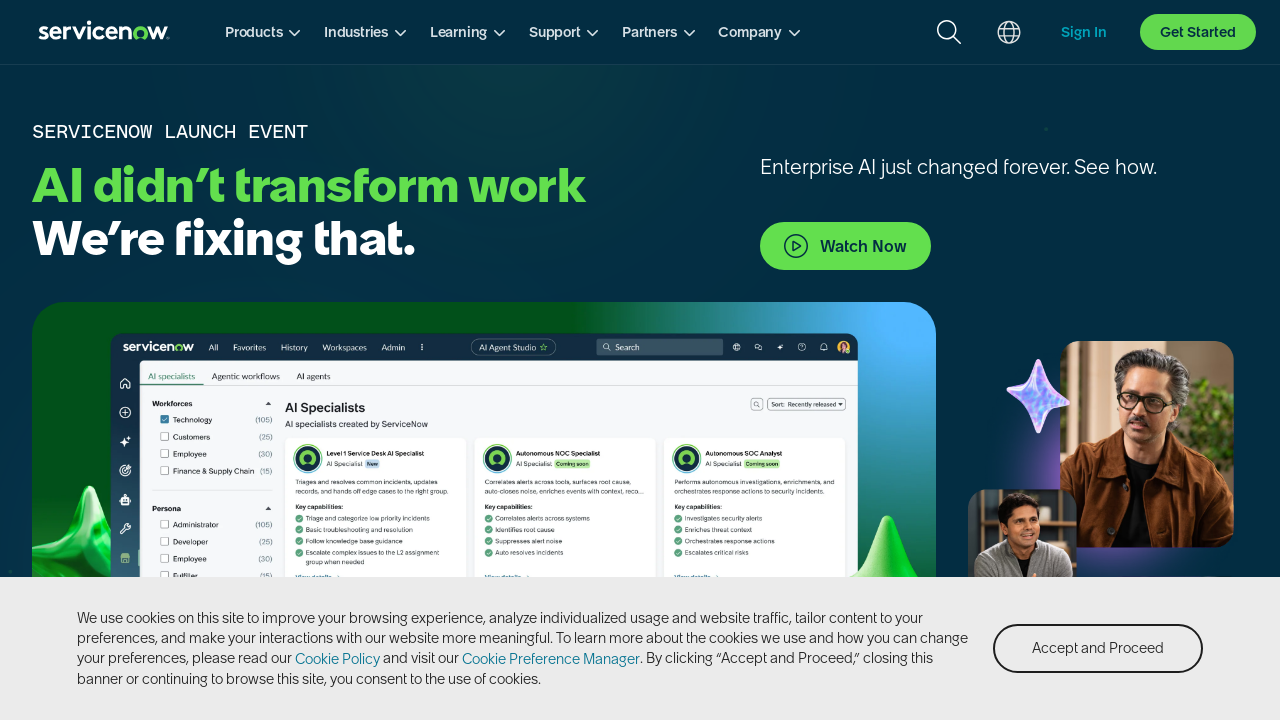

Retrieved page title
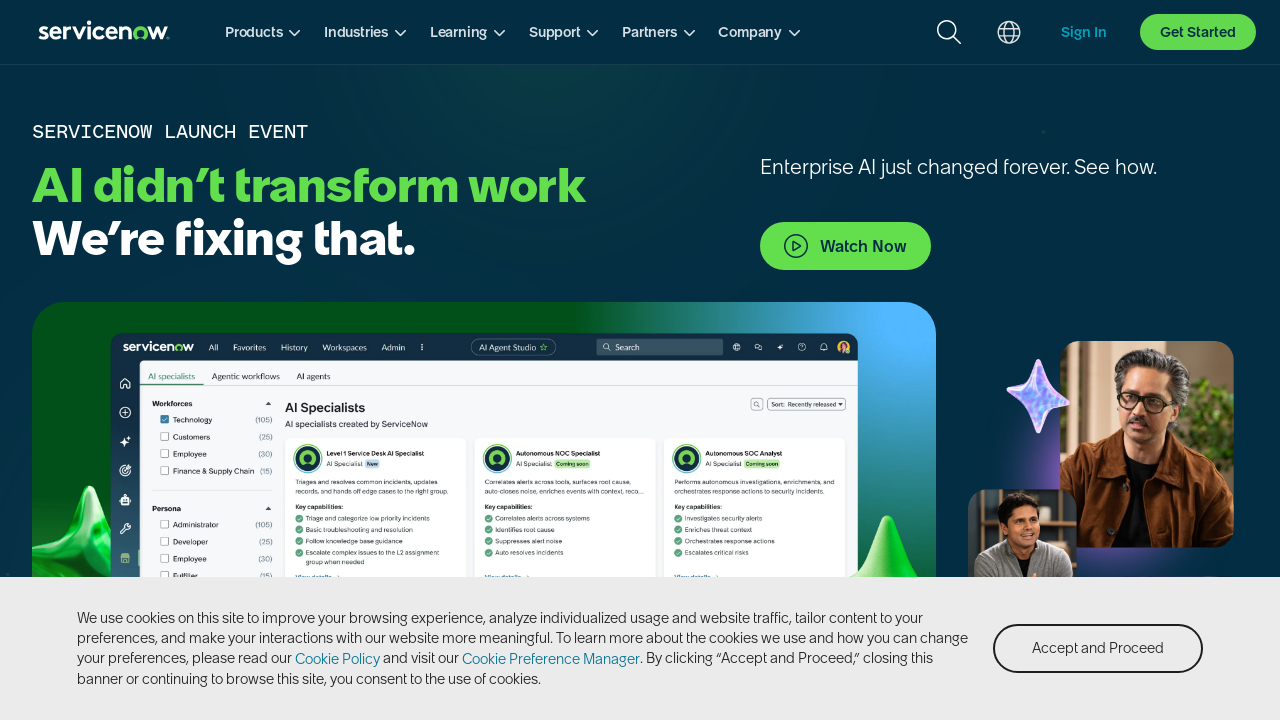

Verified page title exists and is not empty
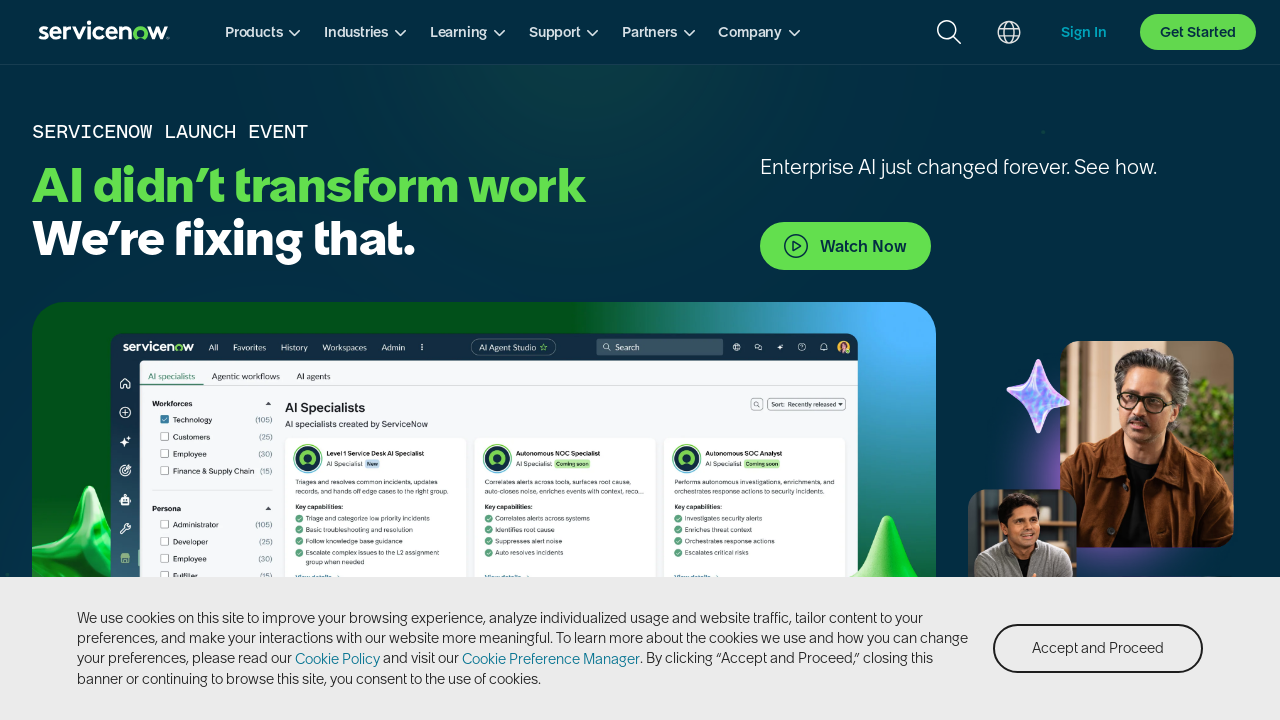

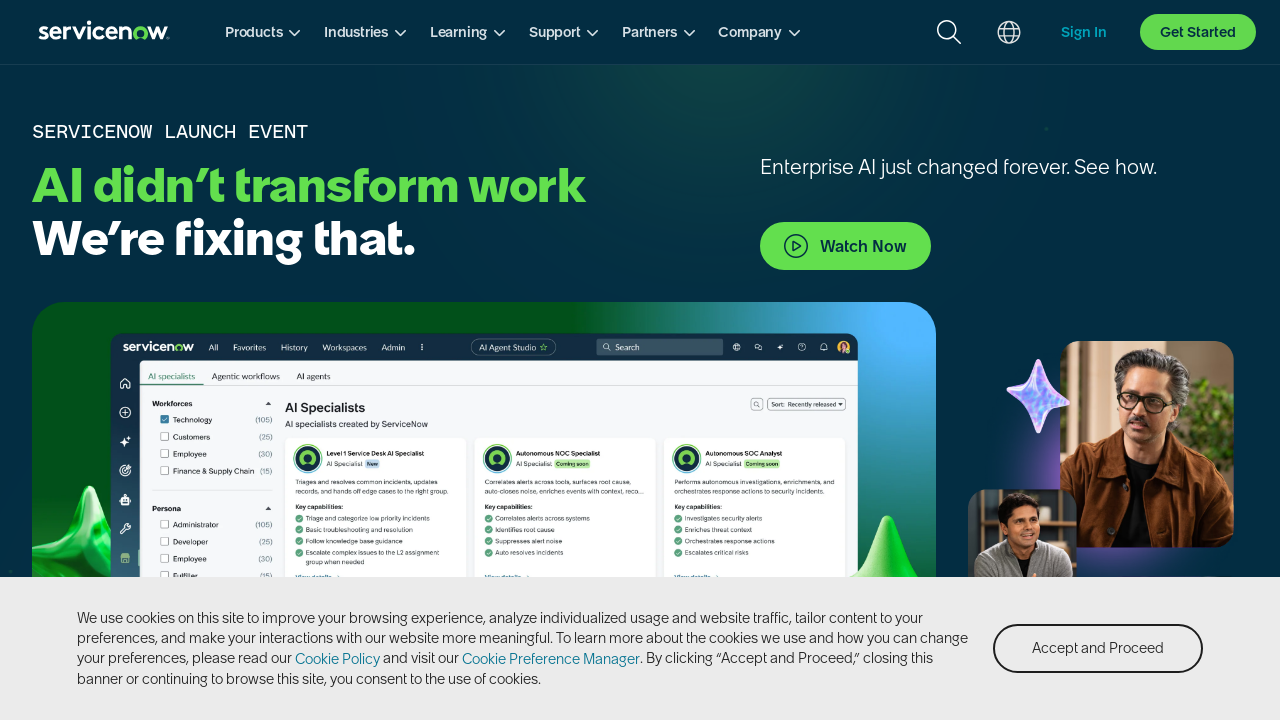